Tests the practice form by filling student details including name, email, phone number, and address

Starting URL: https://demoqa.com/automation-practice-form

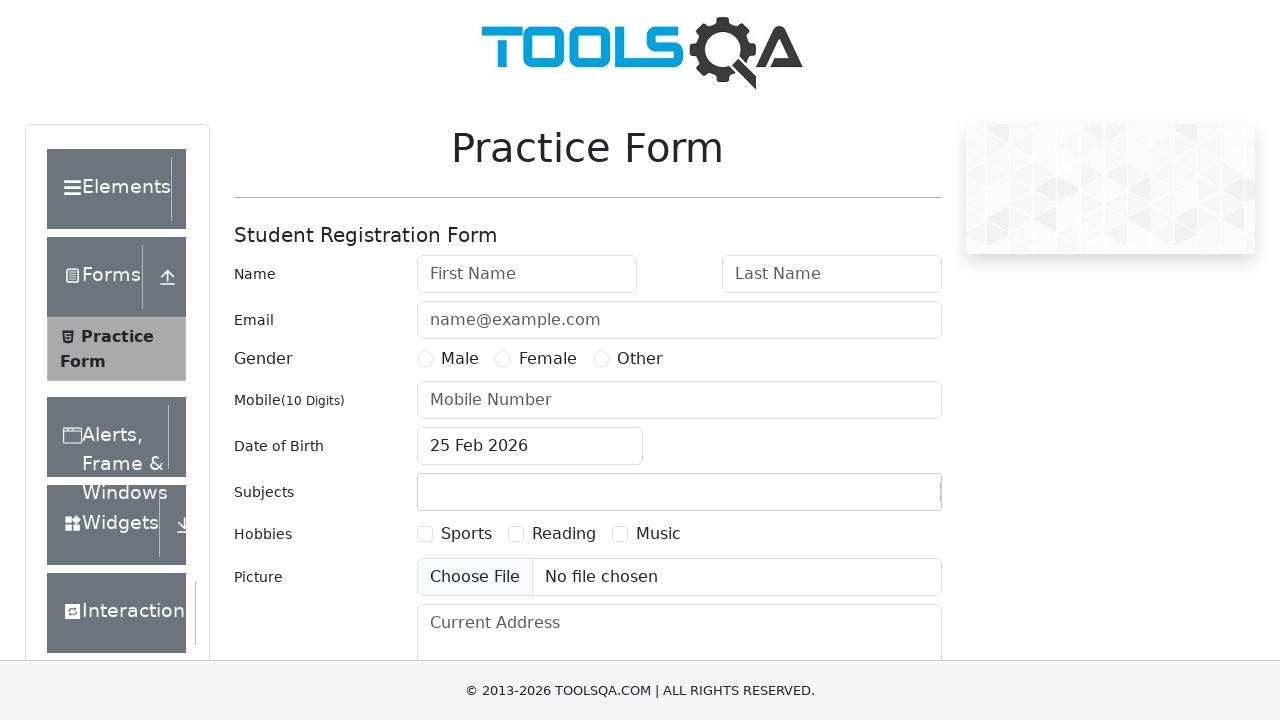

Filled first name field with 'Jyldyz' on #firstName
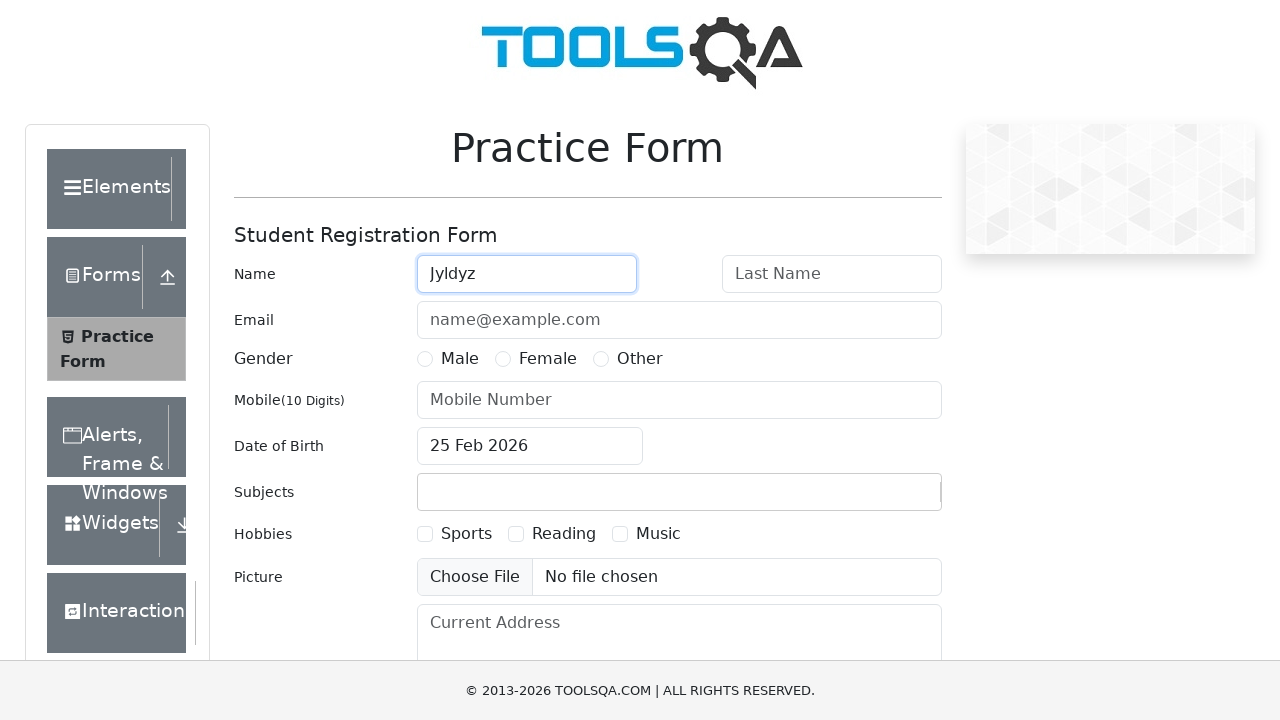

Filled last name field with 'Jeenbaeva' on #lastName
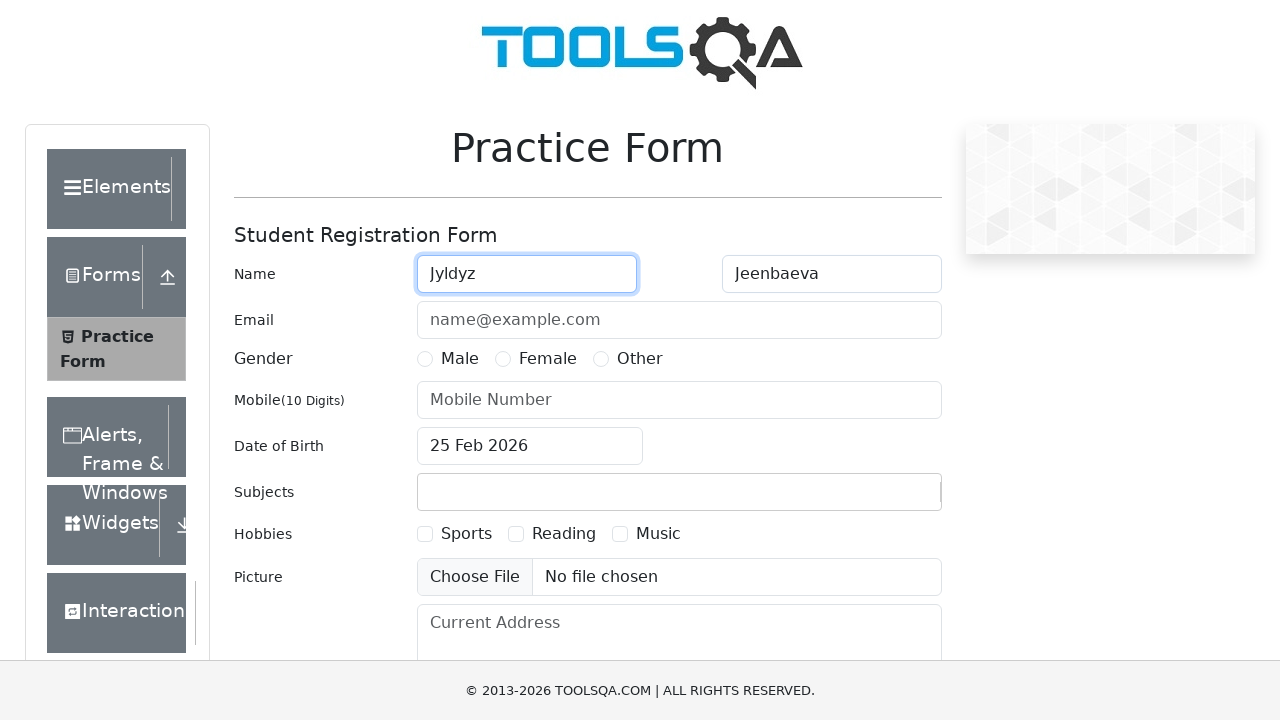

Filled email field with 'Jilduz@gmail.com' on #userEmail
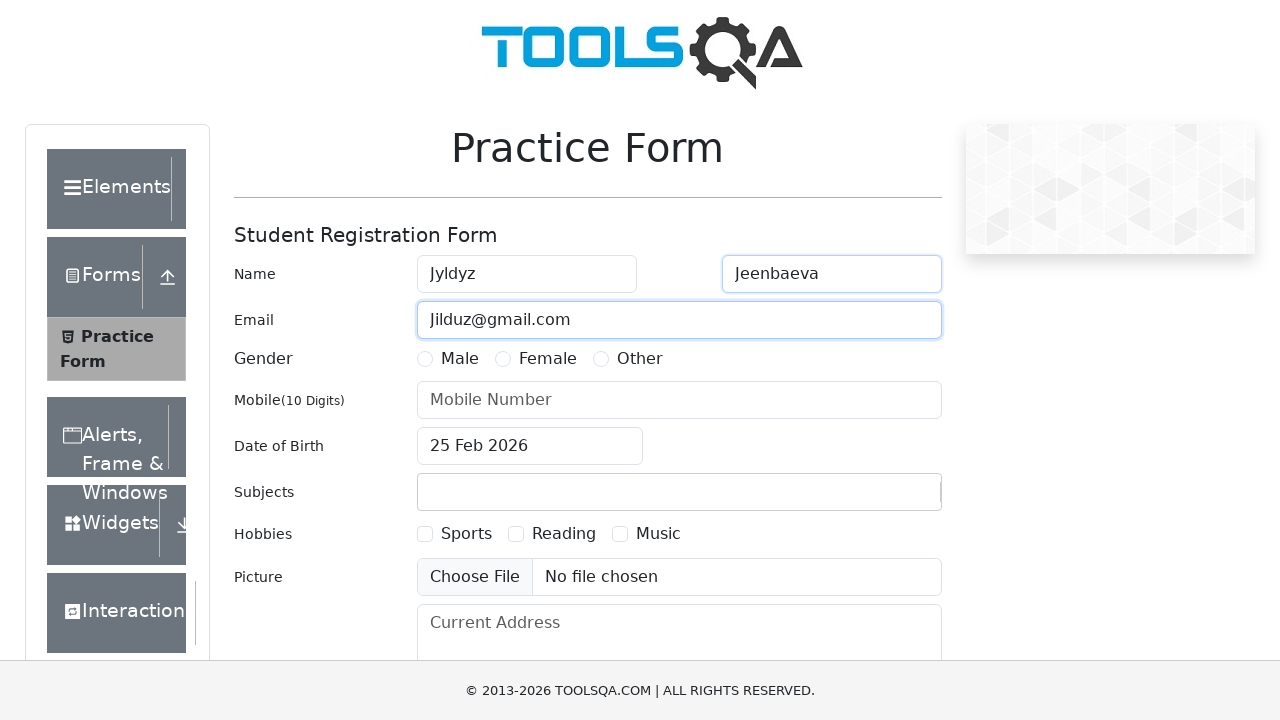

Filled phone number field with '9965553570' on #userNumber
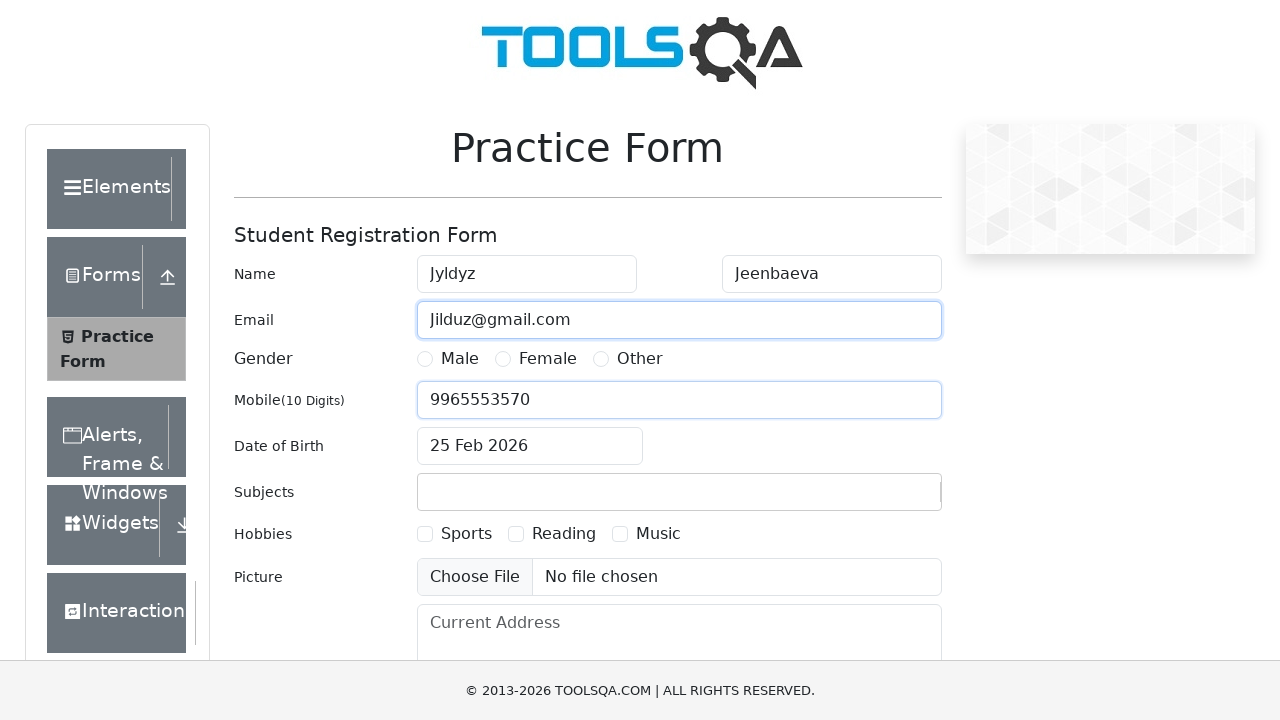

Filled current address field with 'Lenina 268' on #currentAddress
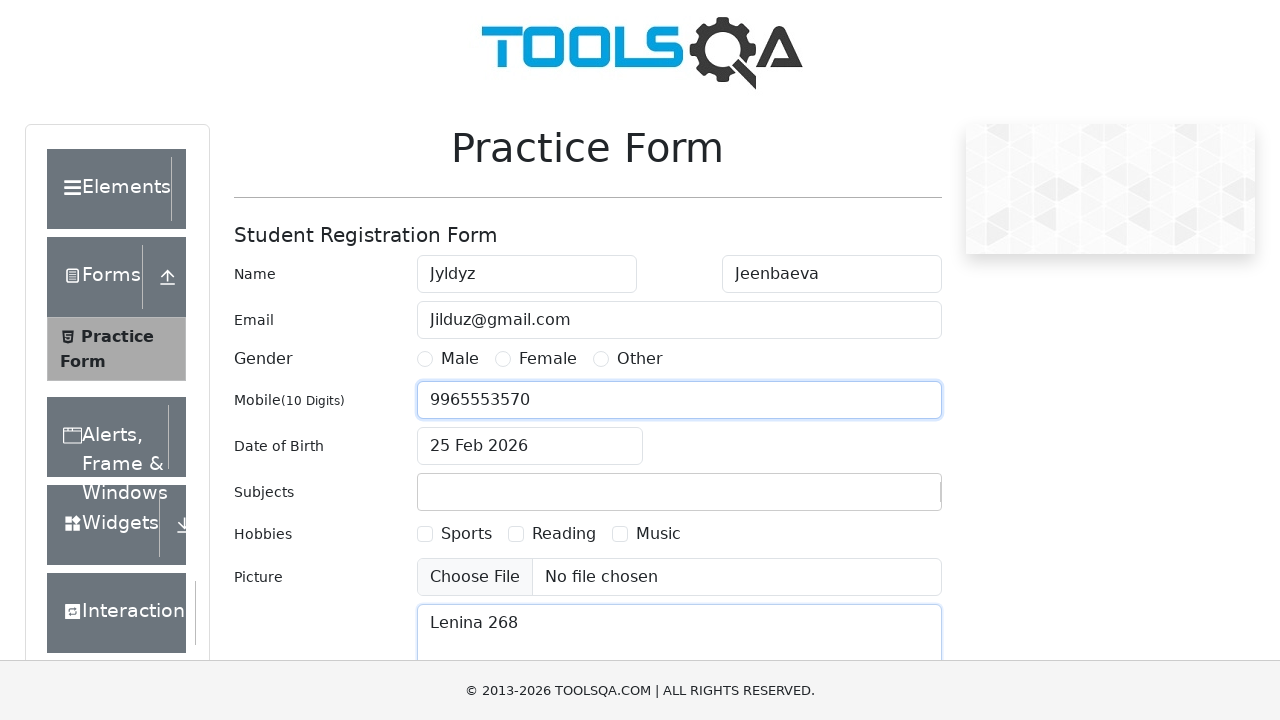

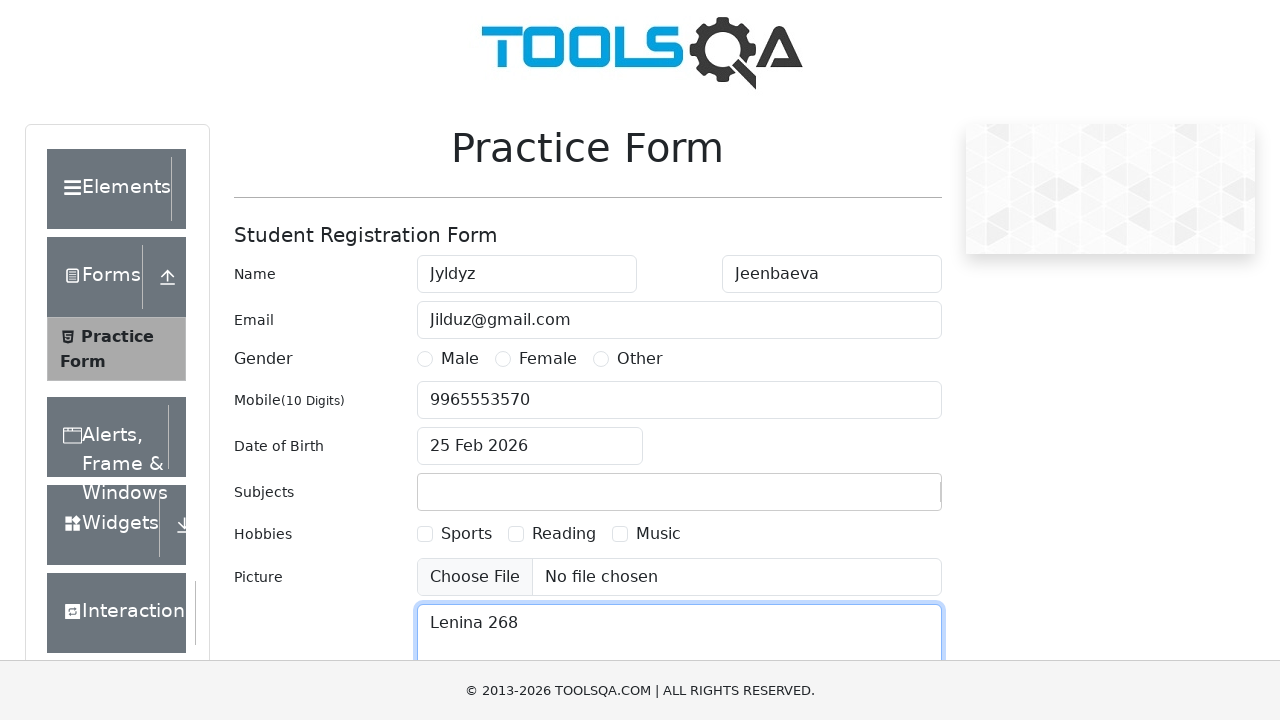